Tests basic navigation by clicking on the "About Us" link from the homepage and verifying the page loads successfully.

Starting URL: https://v1.training-support.net

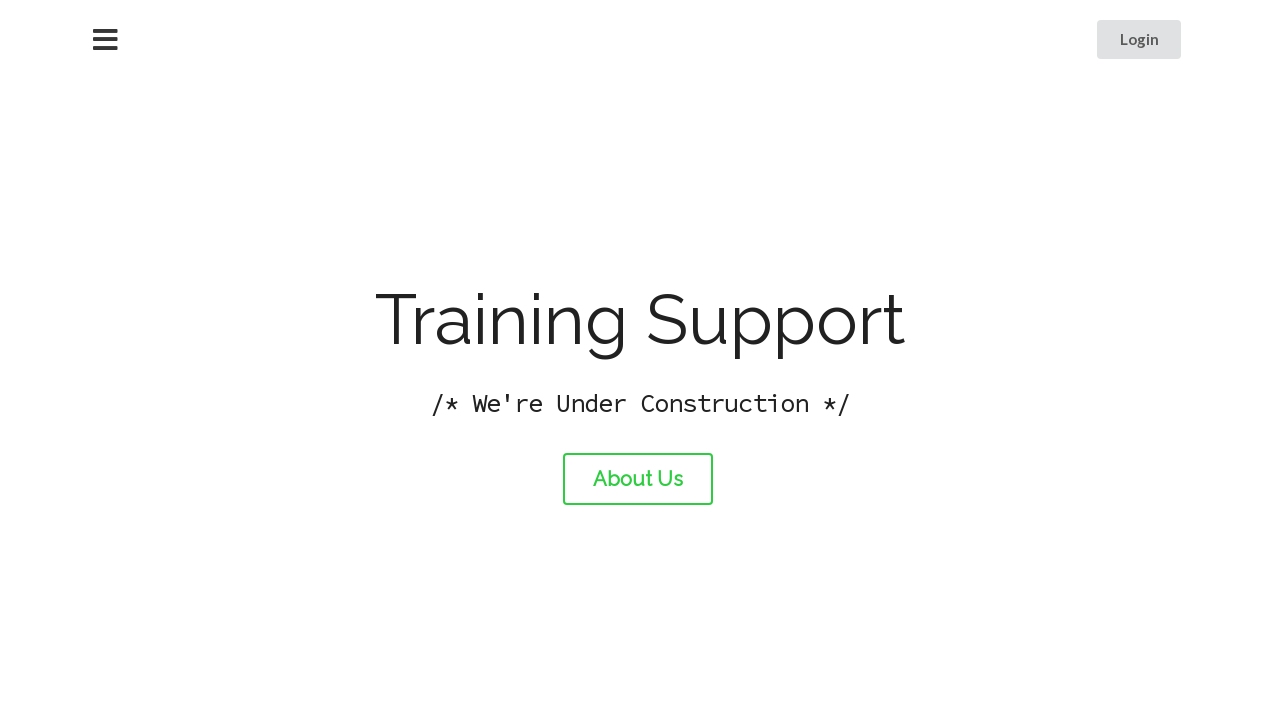

Clicked on the 'About Us' link at (638, 479) on #about-link
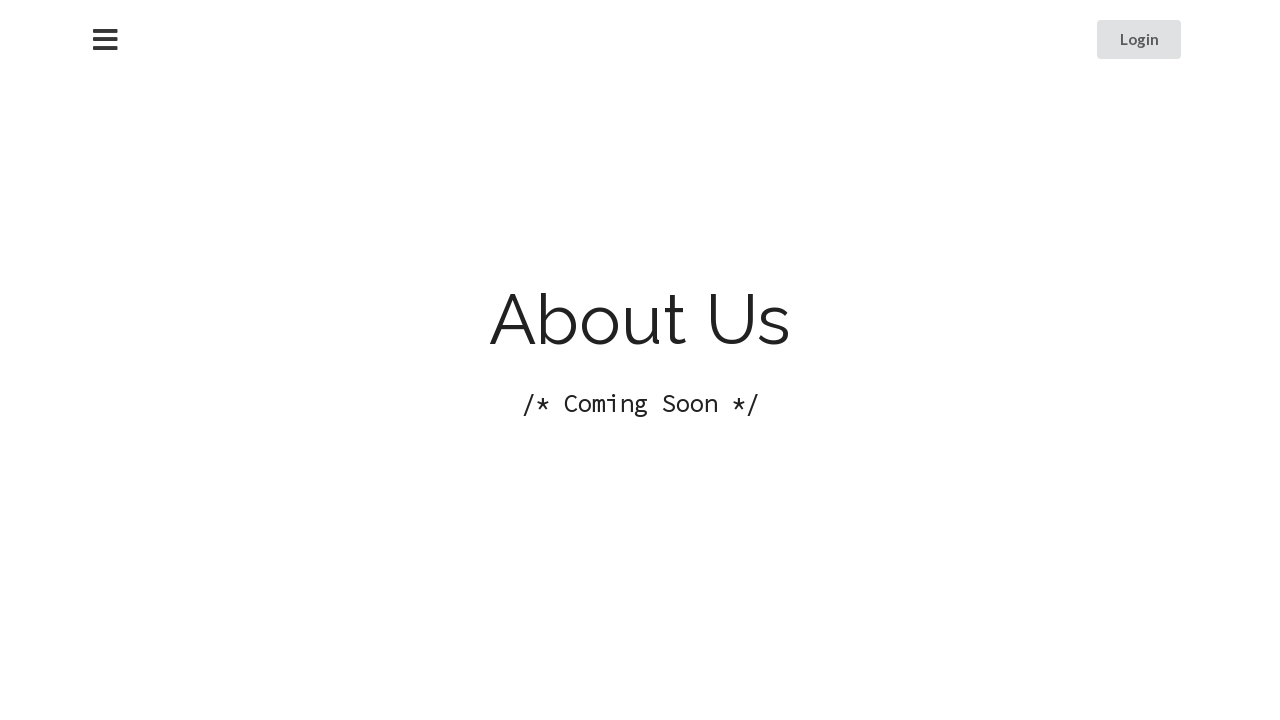

Page loaded successfully after clicking 'About Us'
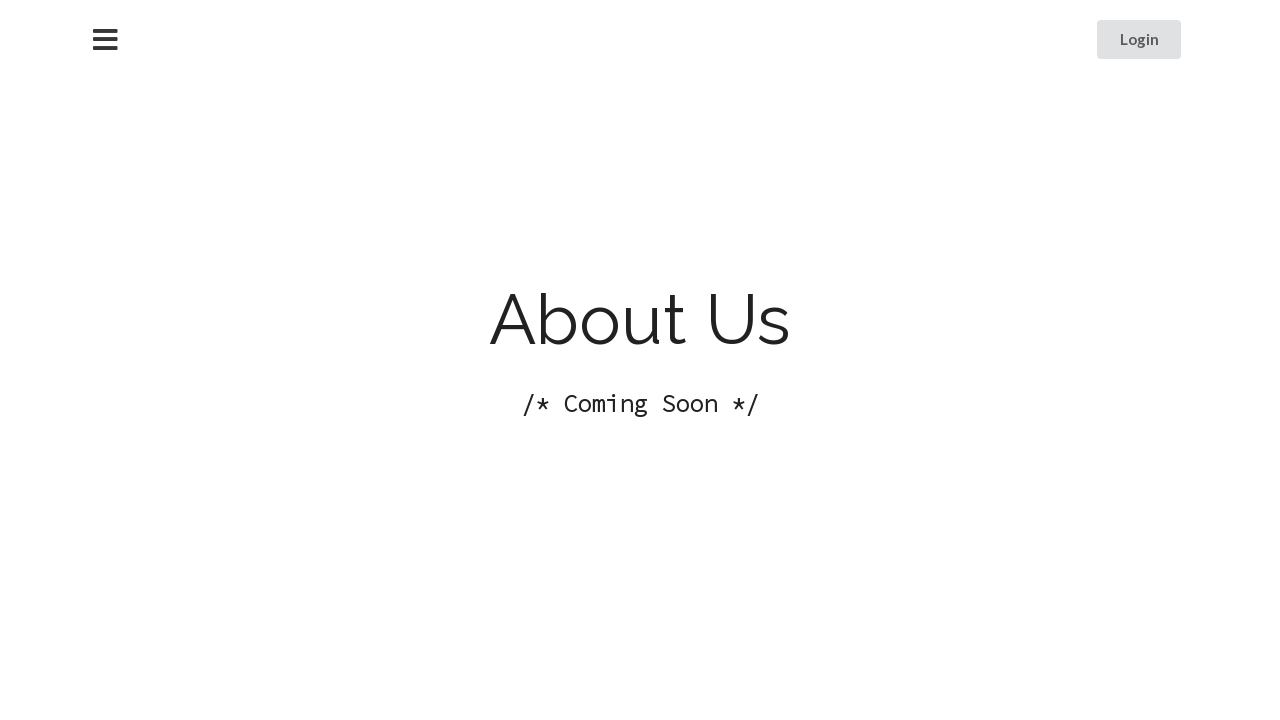

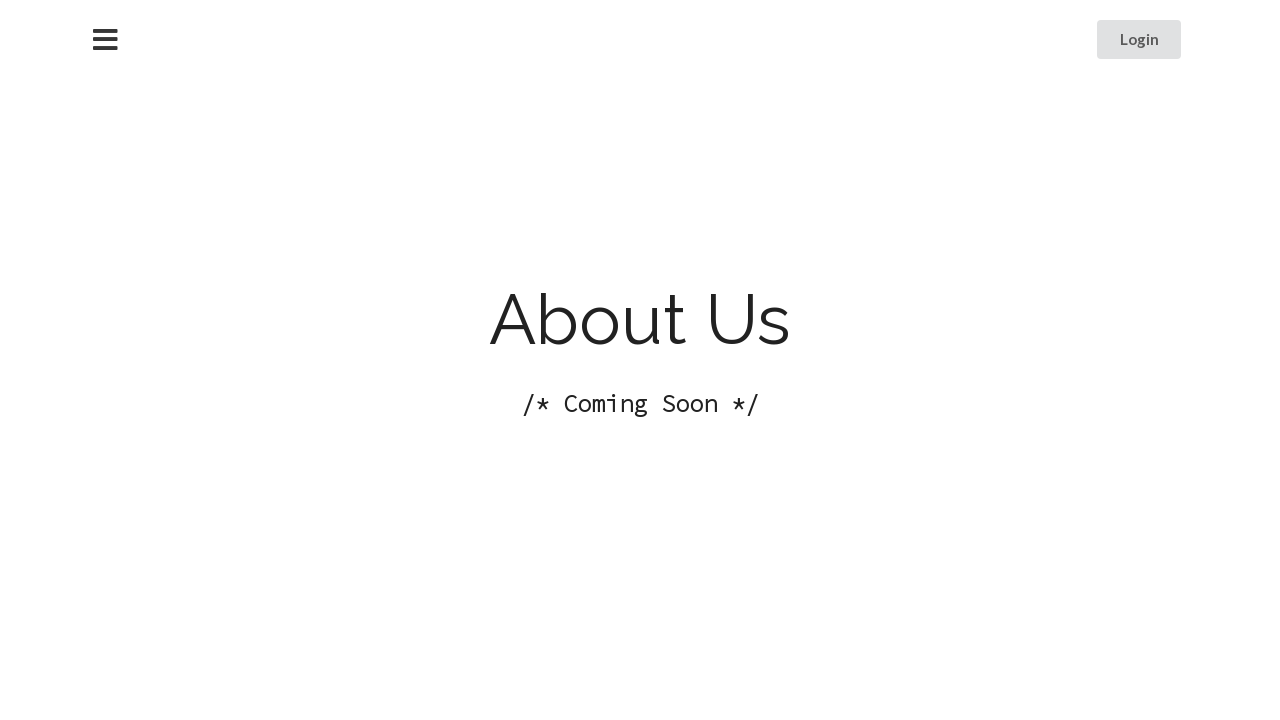